Tests DuckDuckGo search functionality by entering a search query and submitting it using the Enter key

Starting URL: https://duckduckgo.com/

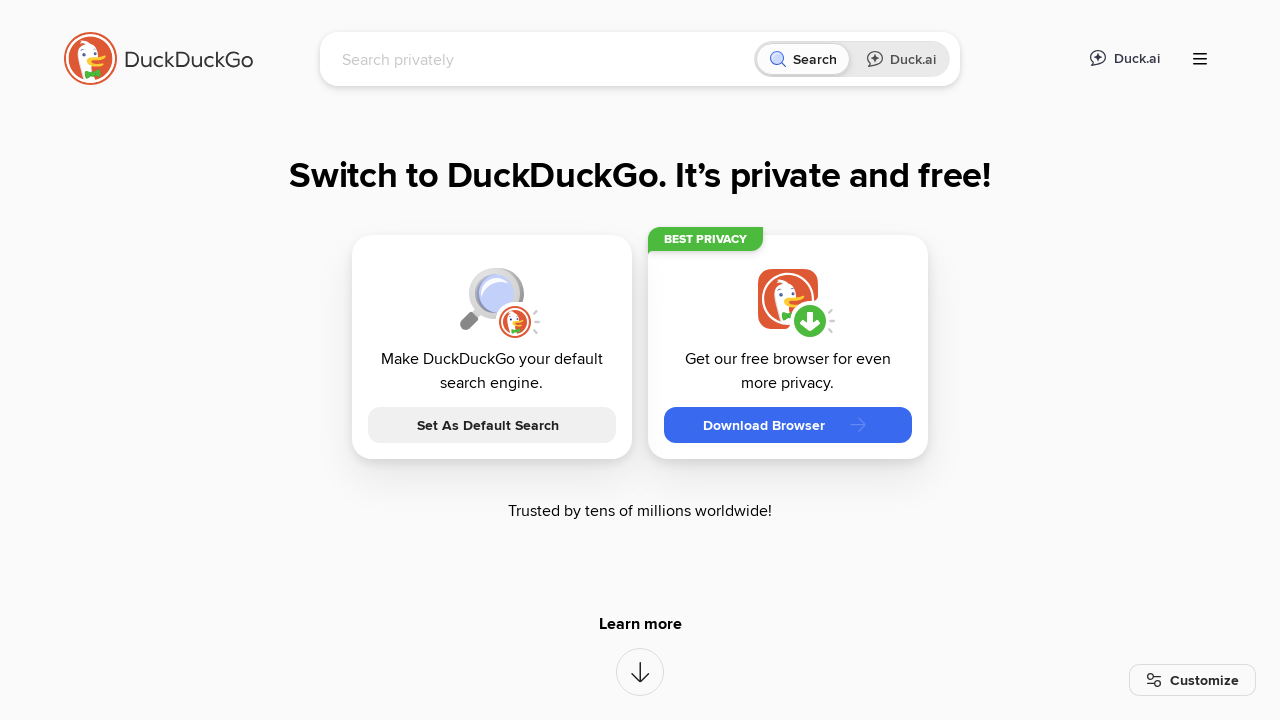

Filled search box with 'Python course' on input[name='q']
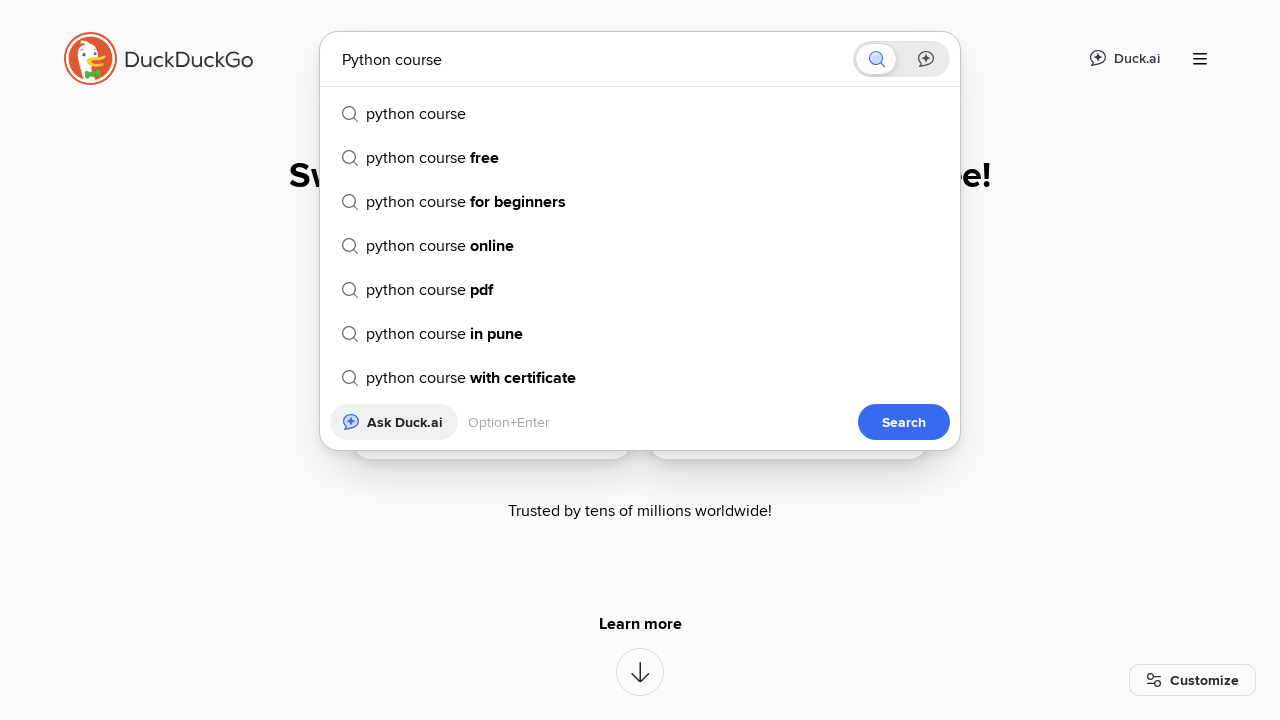

Pressed Enter to submit search query on input[name='q']
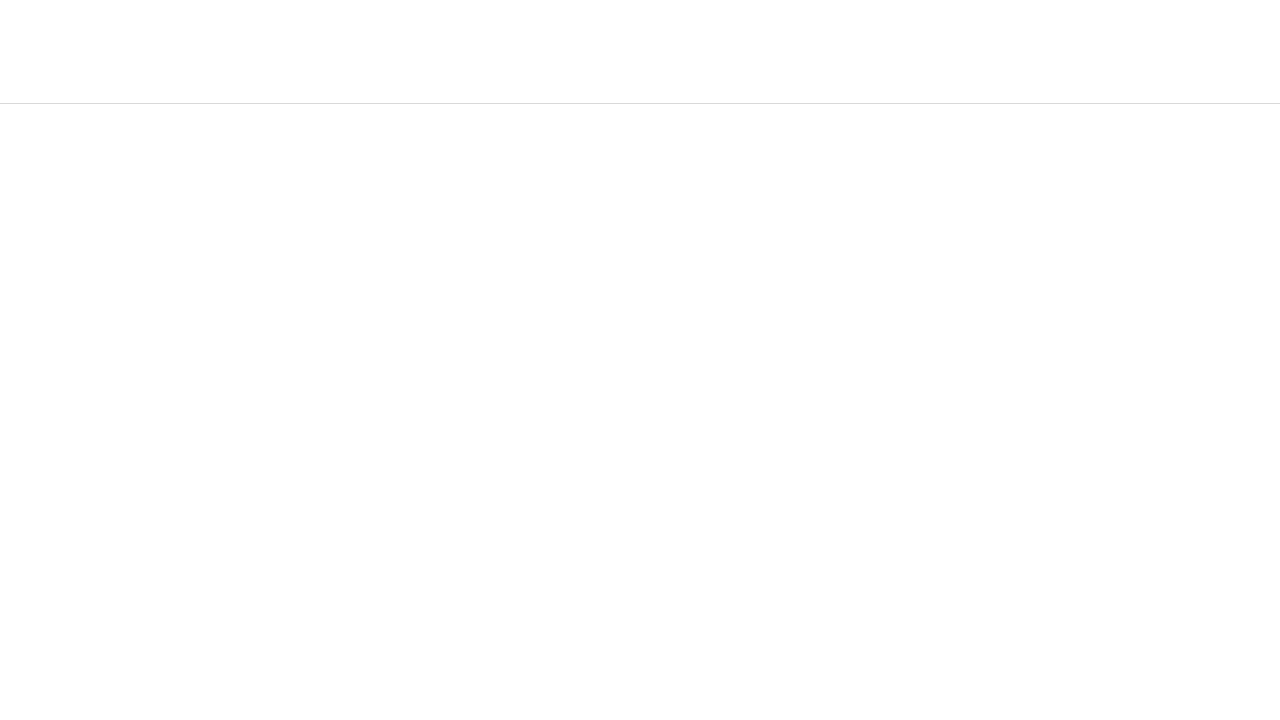

Waited for search results page to load (networkidle)
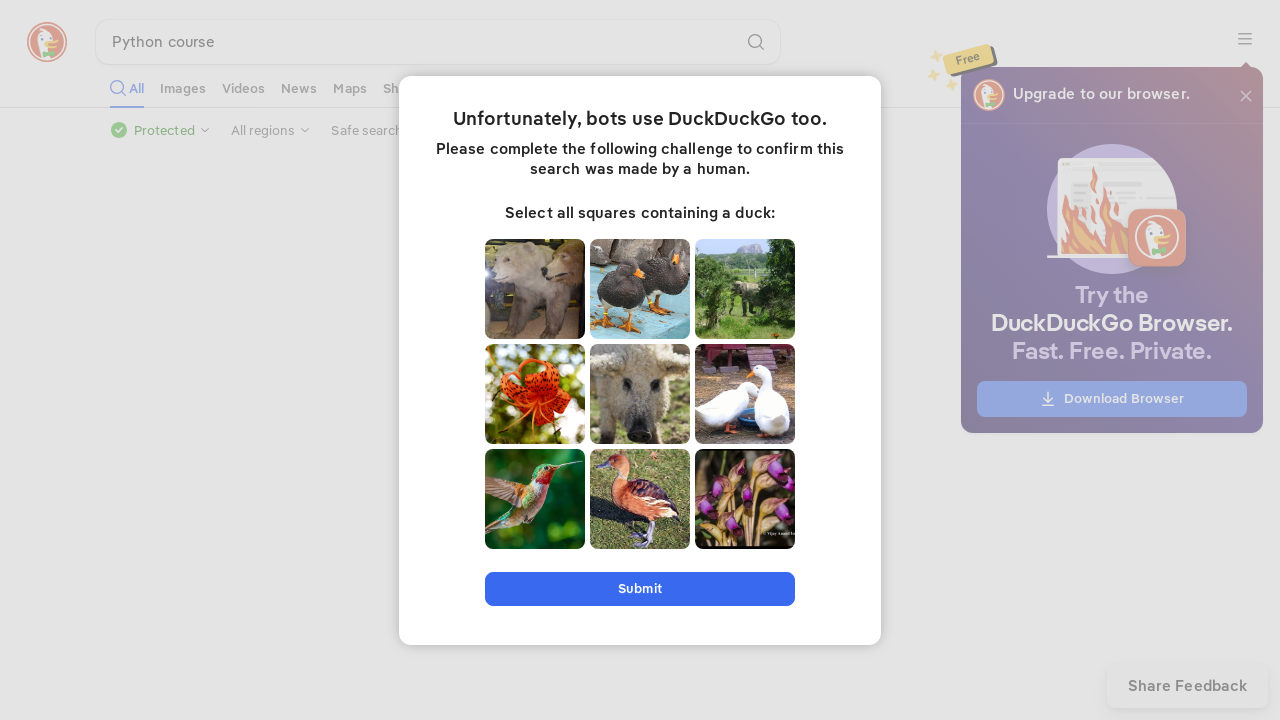

Verified that page title contains 'Python'
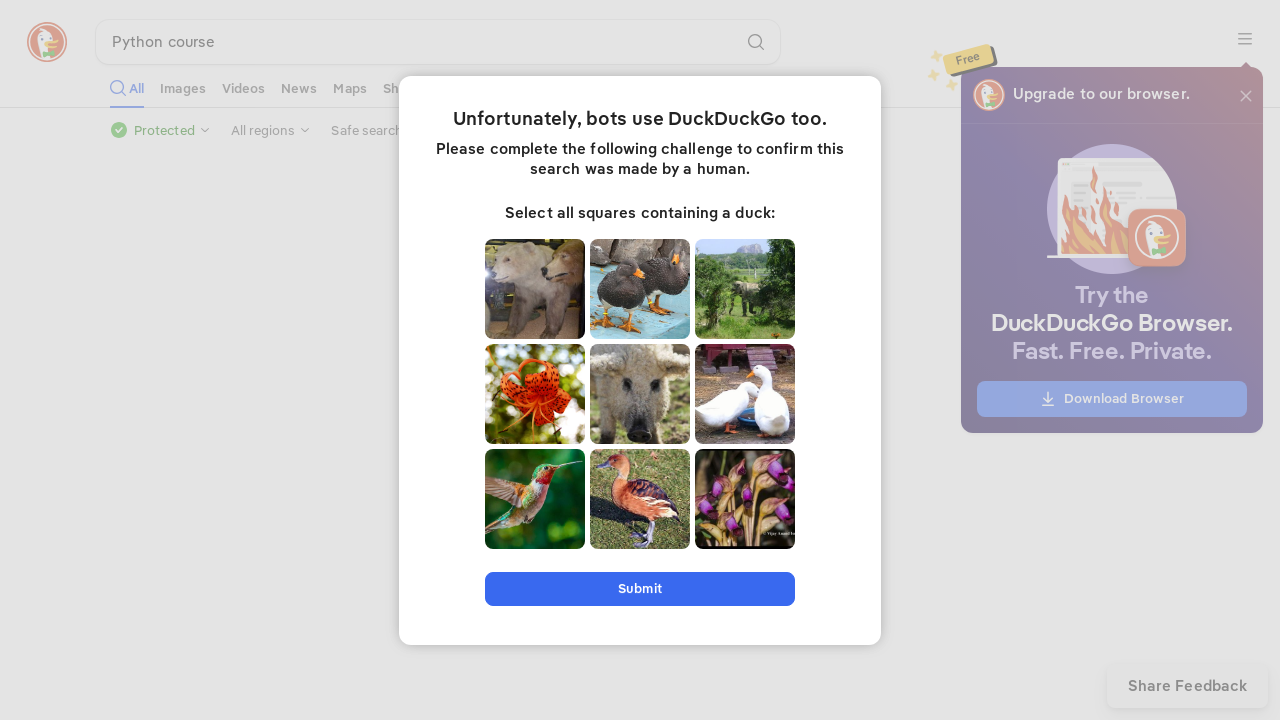

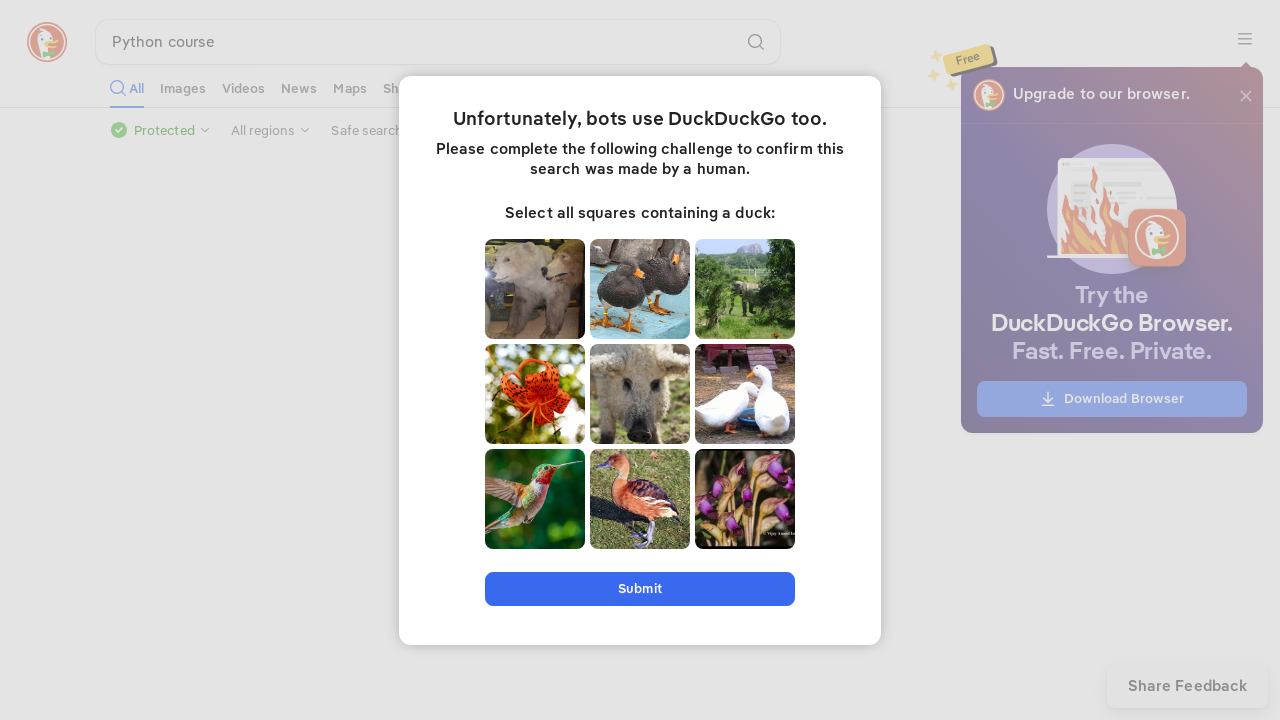